Tests a text box form by filling in full name, email, current address, and permanent address fields, then submitting and verifying the submitted data appears correctly in the output section.

Starting URL: https://demoqa.com/text-box

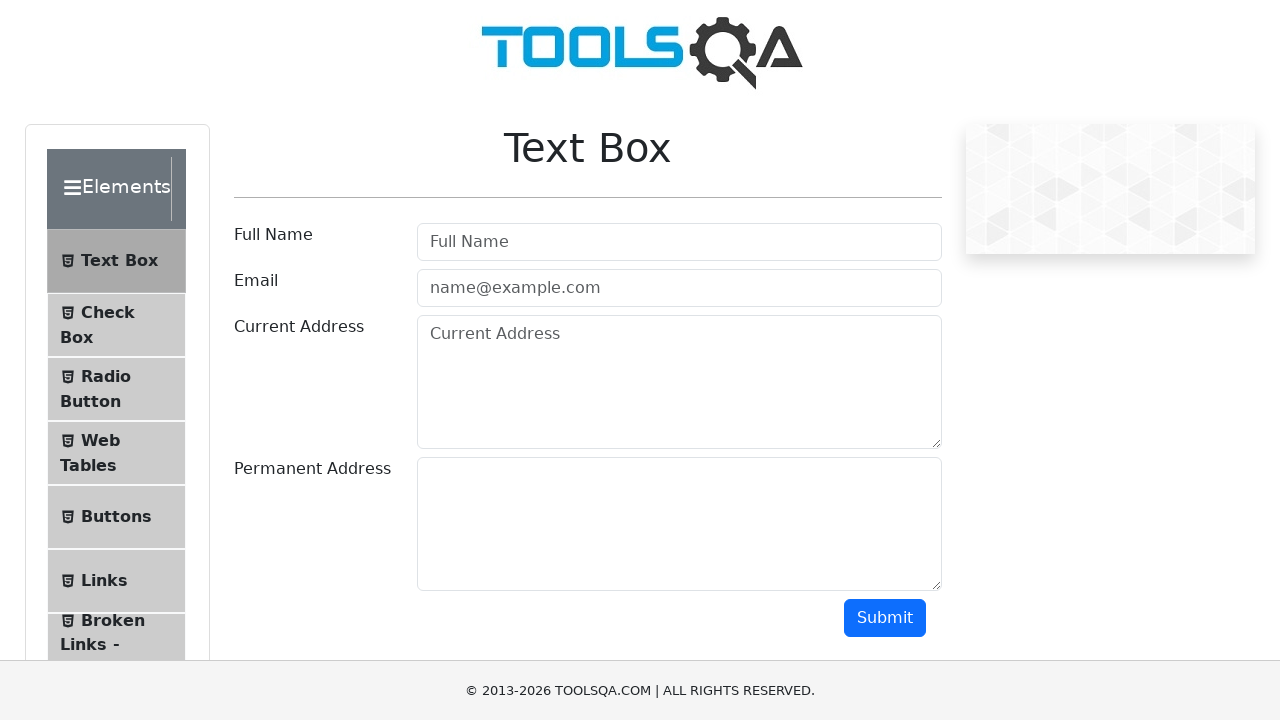

Filled full name field with 'Oleksandr Lobov' on input#userName
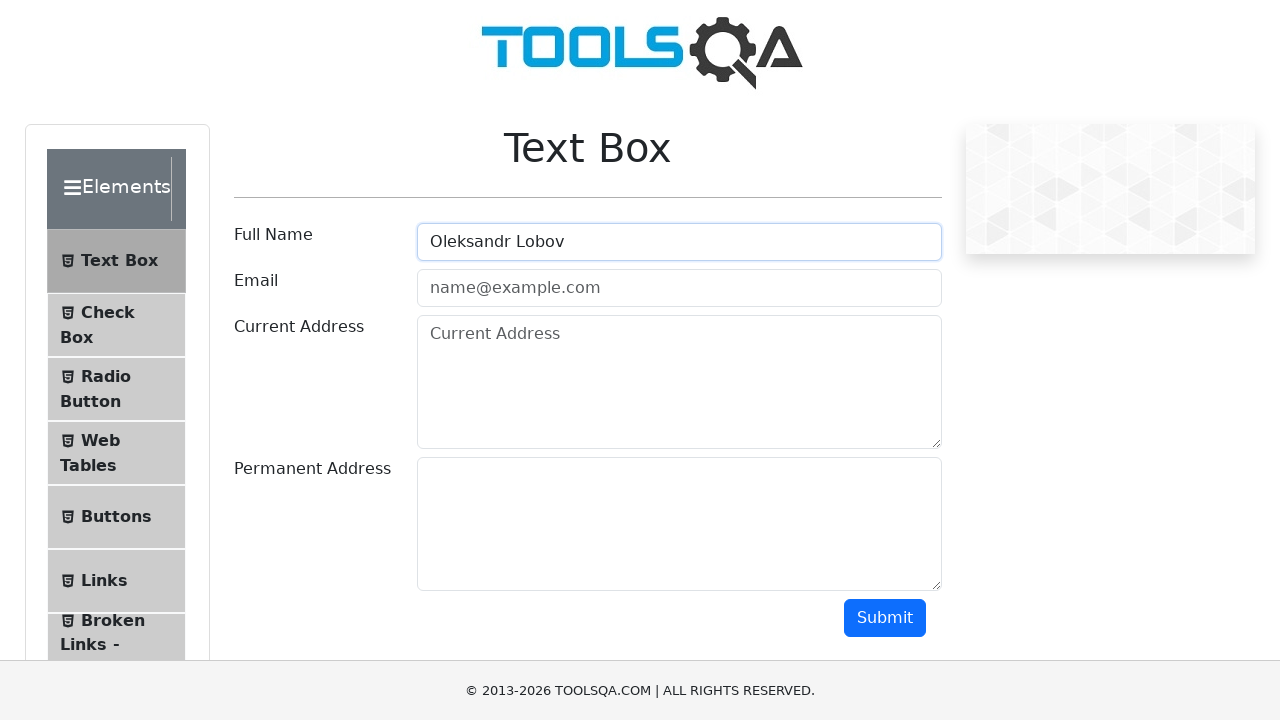

Filled email field with 'test@gmail.com' on input#userEmail
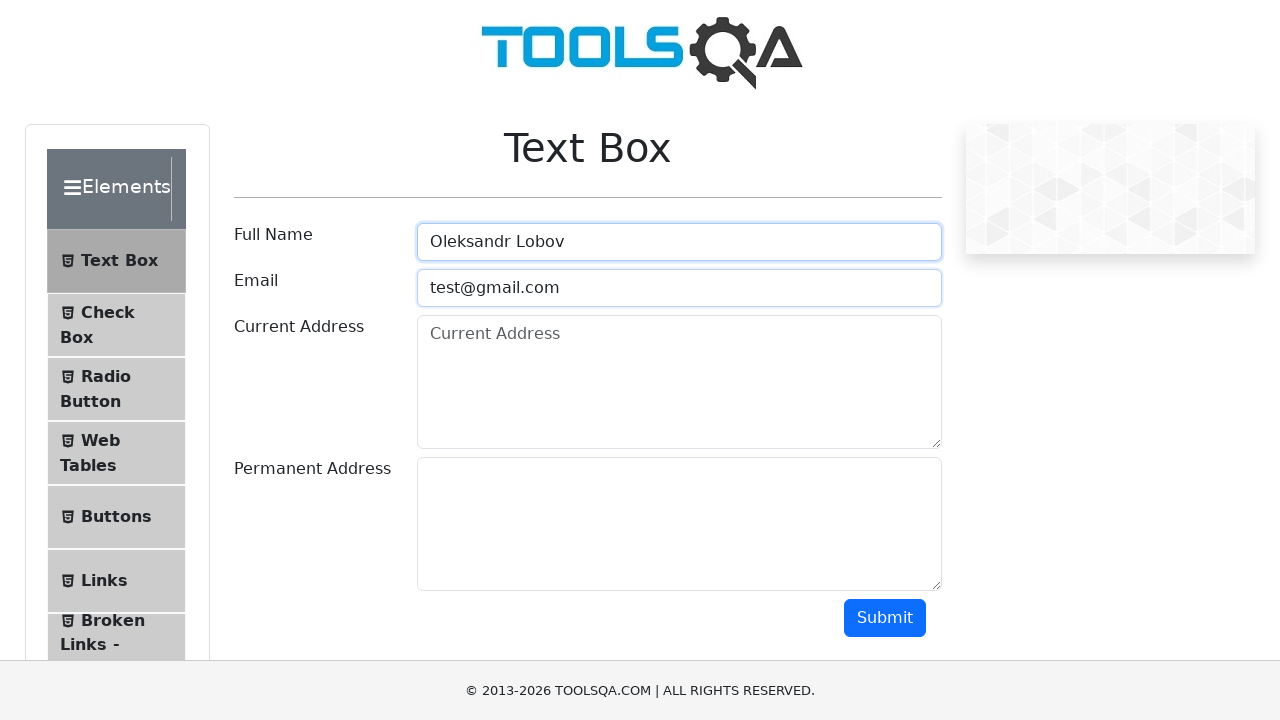

Filled current address field with 'Cherkasy Gogolya str.' on textarea#currentAddress
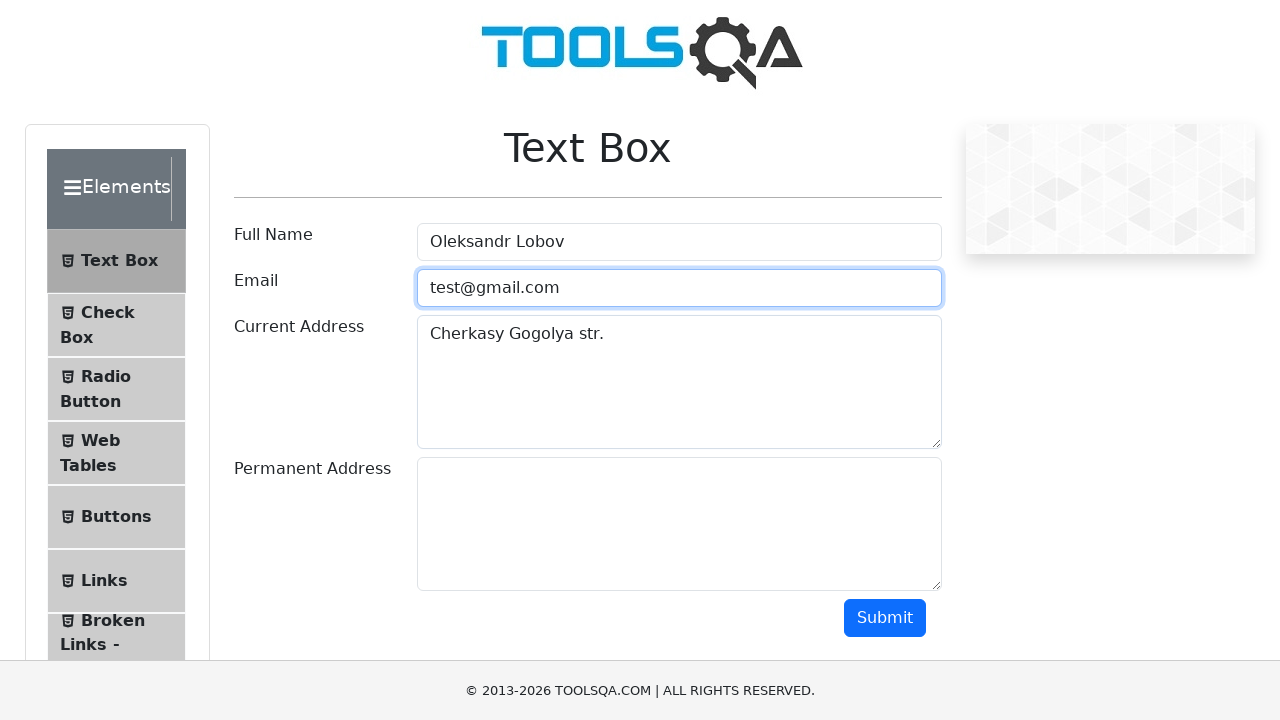

Filled permanent address field with 'Cherkasy Himka prov.' on textarea#permanentAddress
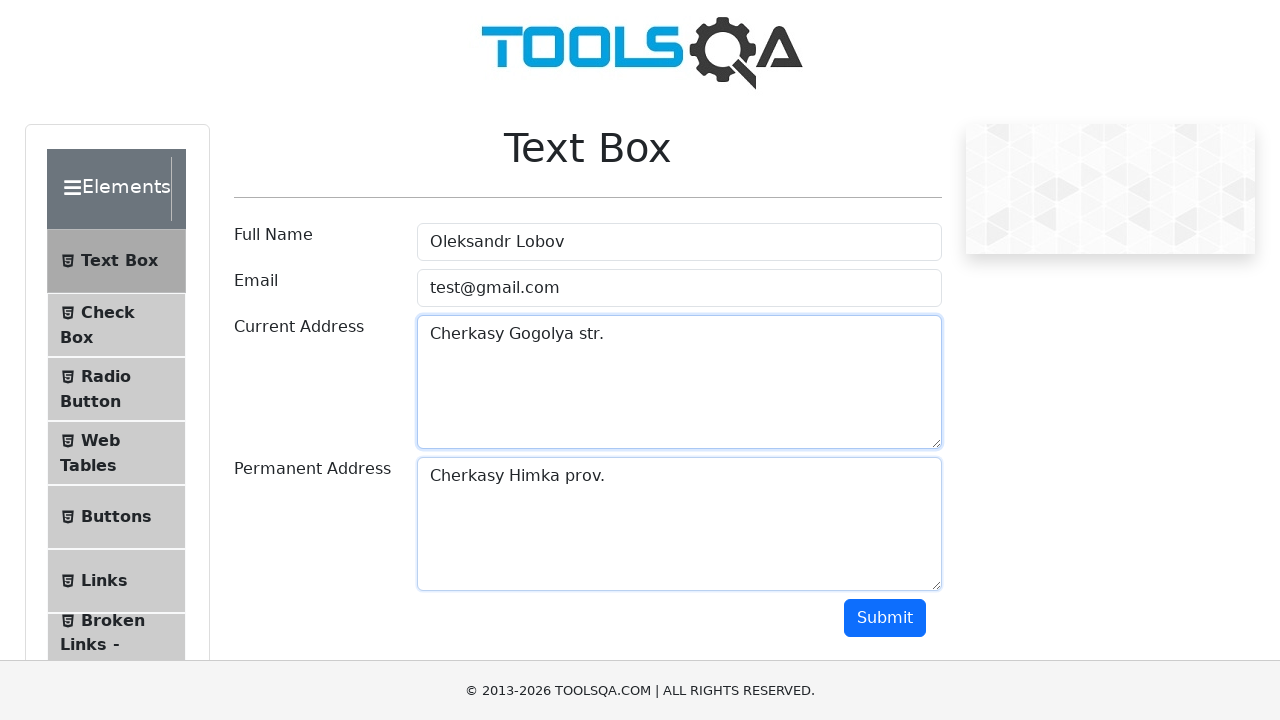

Scrolled down to reveal submit button
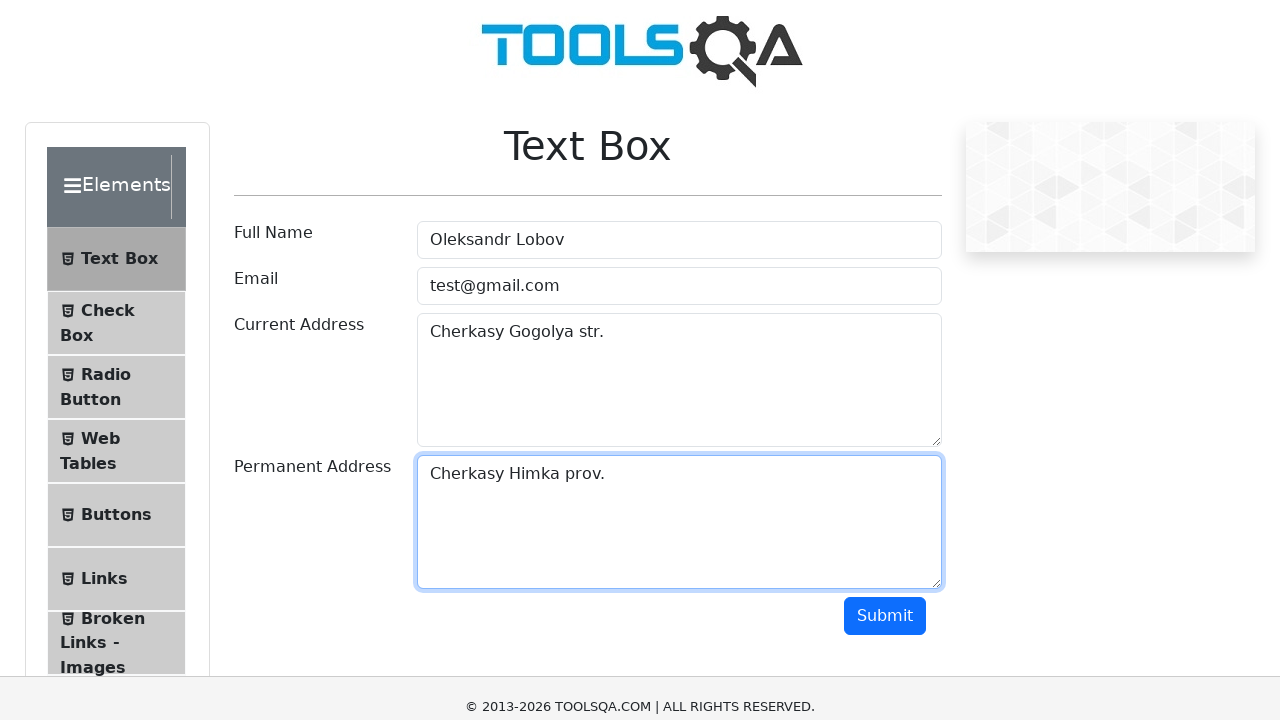

Clicked submit button to submit the form at (885, 118) on button#submit
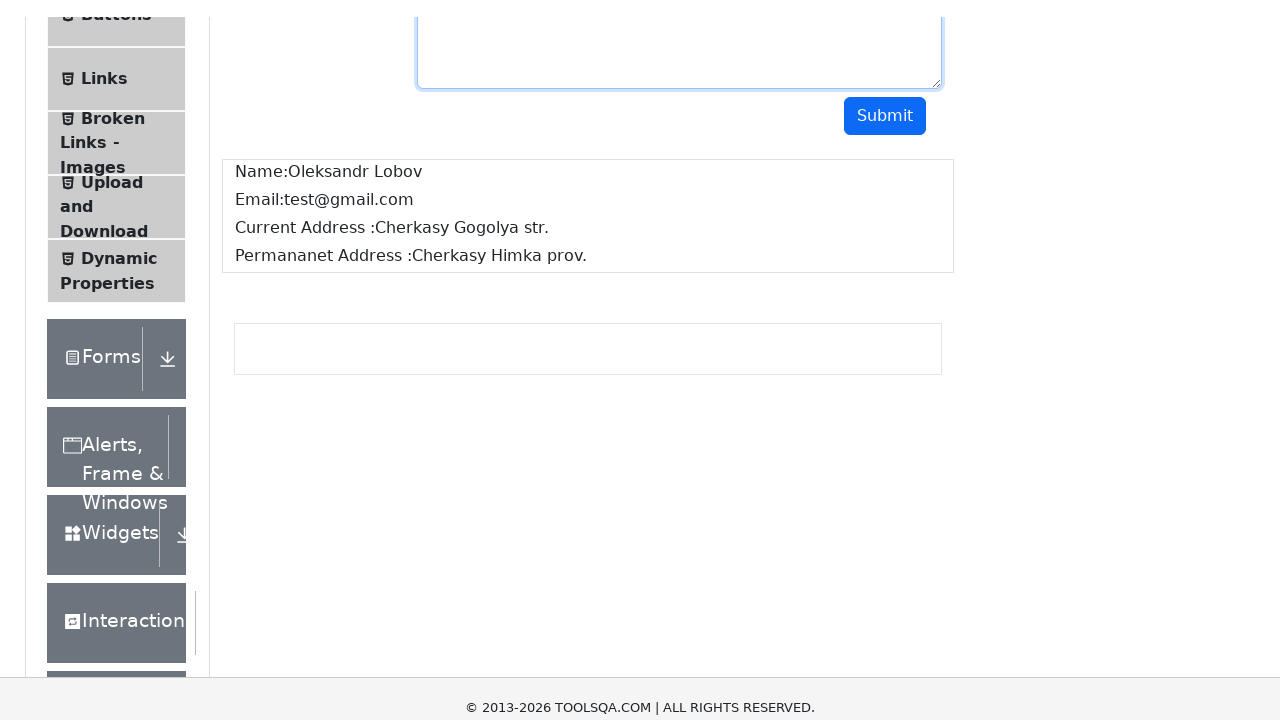

Name field appeared in output section
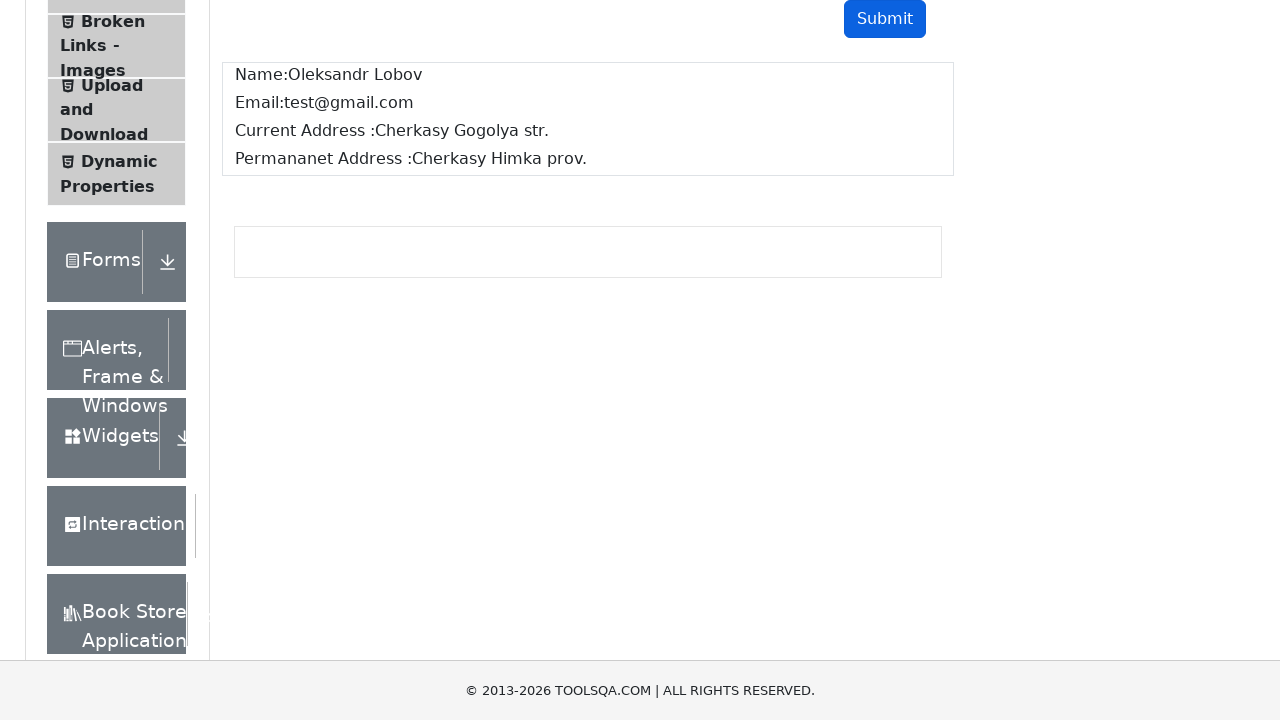

Email field appeared in output section
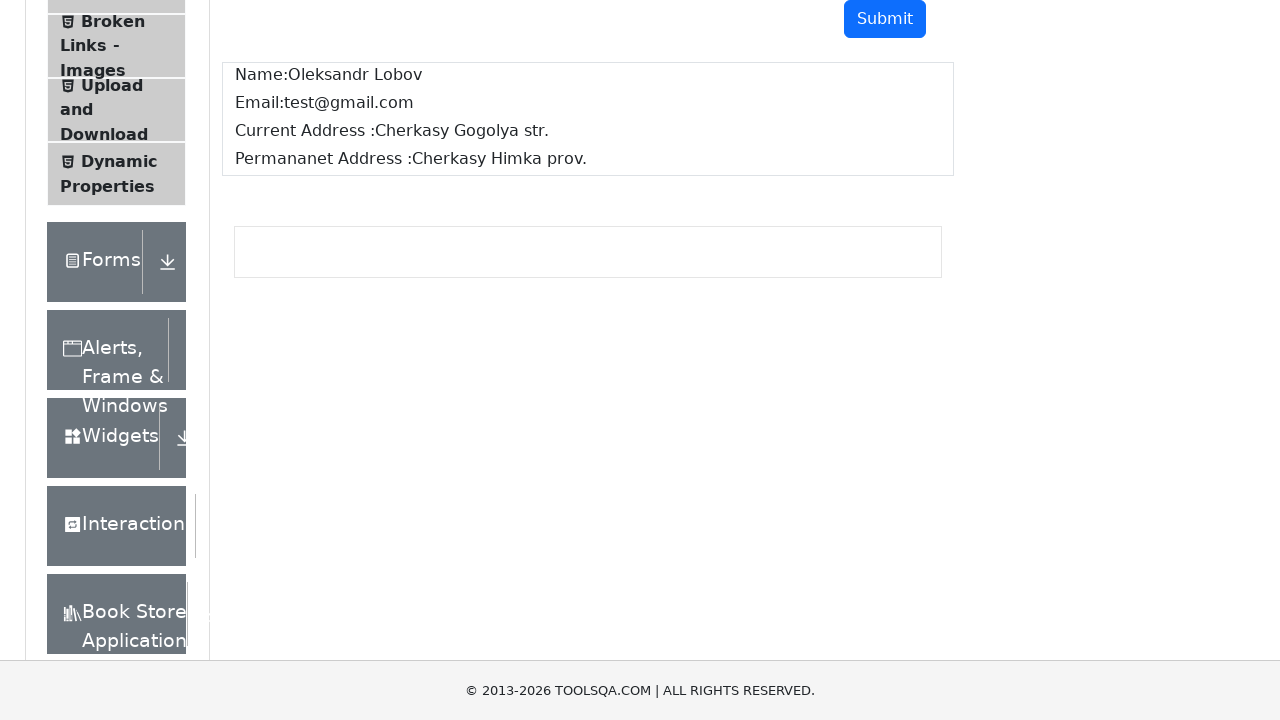

Current address field appeared in output section
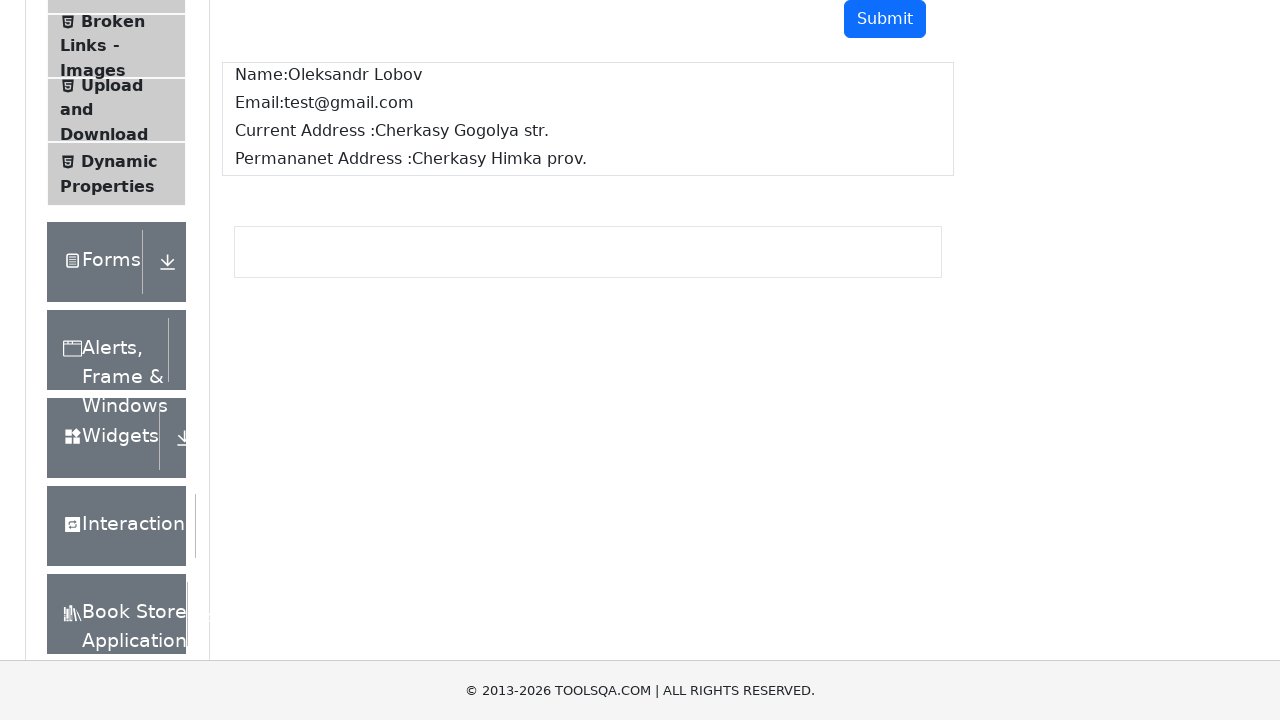

Permanent address field appeared in output section
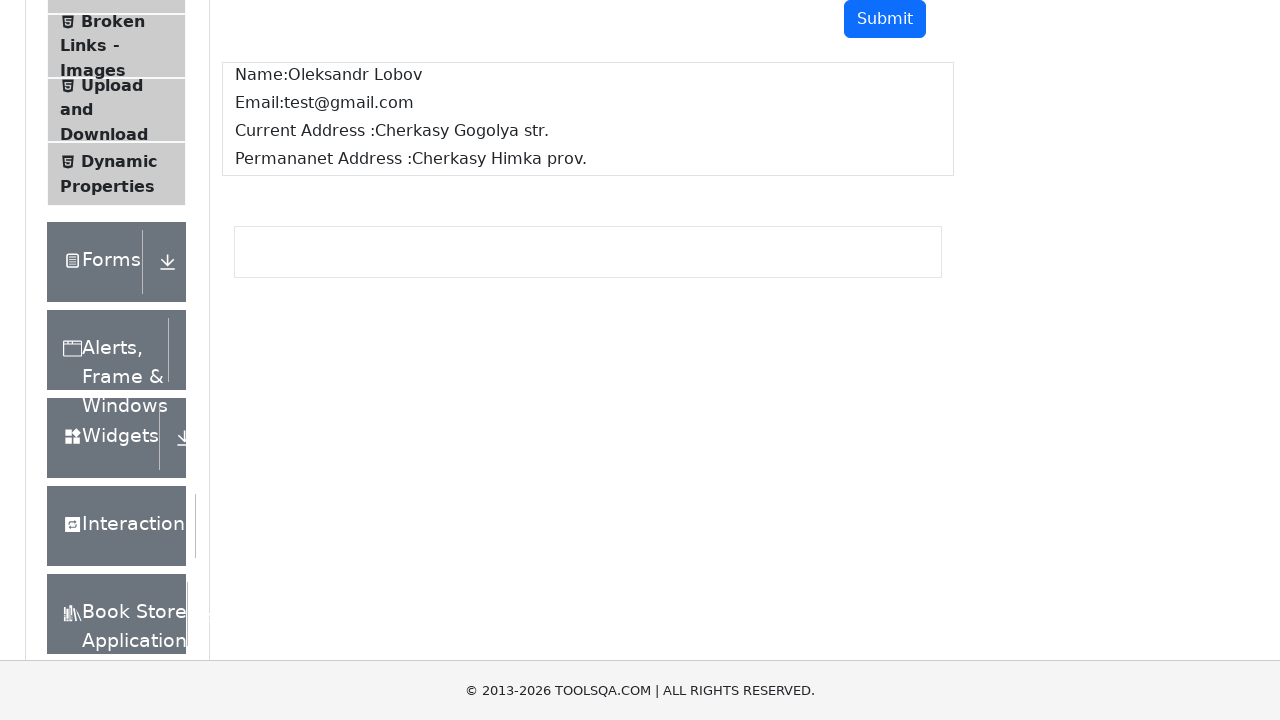

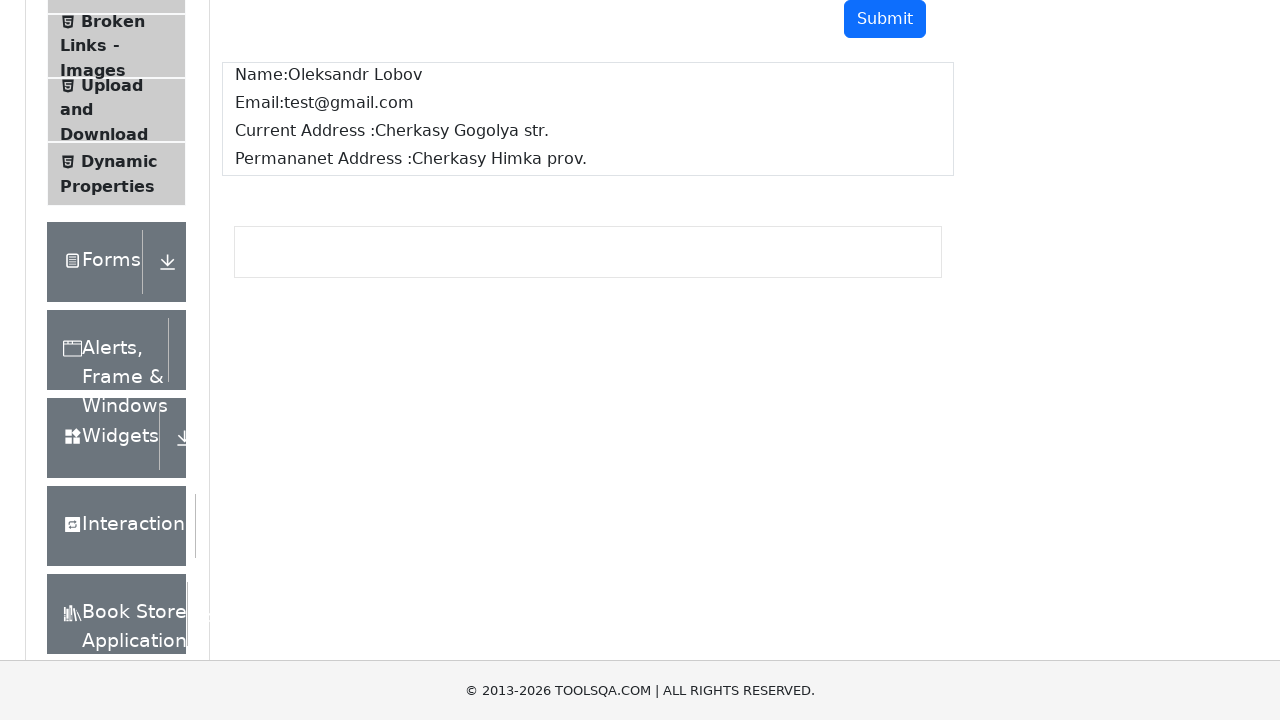